Tests a math challenge form by reading a value from the page, calculating the answer using a logarithmic formula, filling in the result, checking required checkboxes, and submitting the form.

Starting URL: https://suninjuly.github.io/math.html

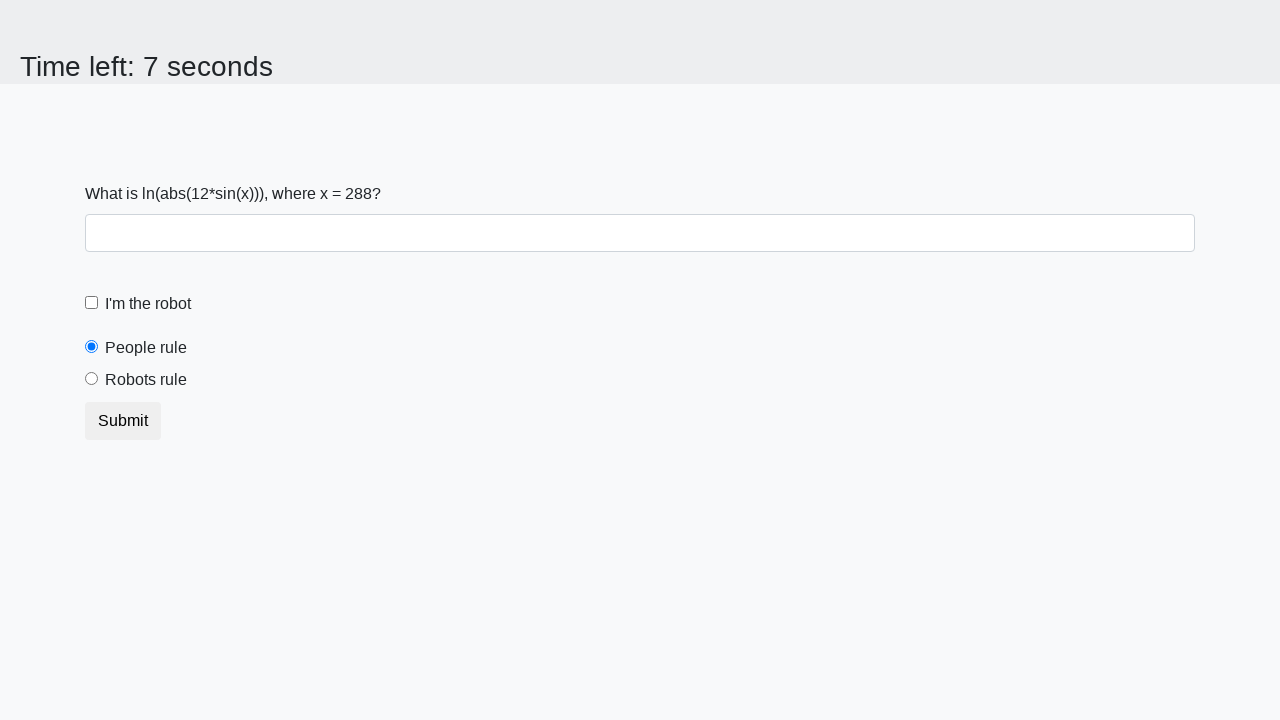

Located the x value element on the math challenge page
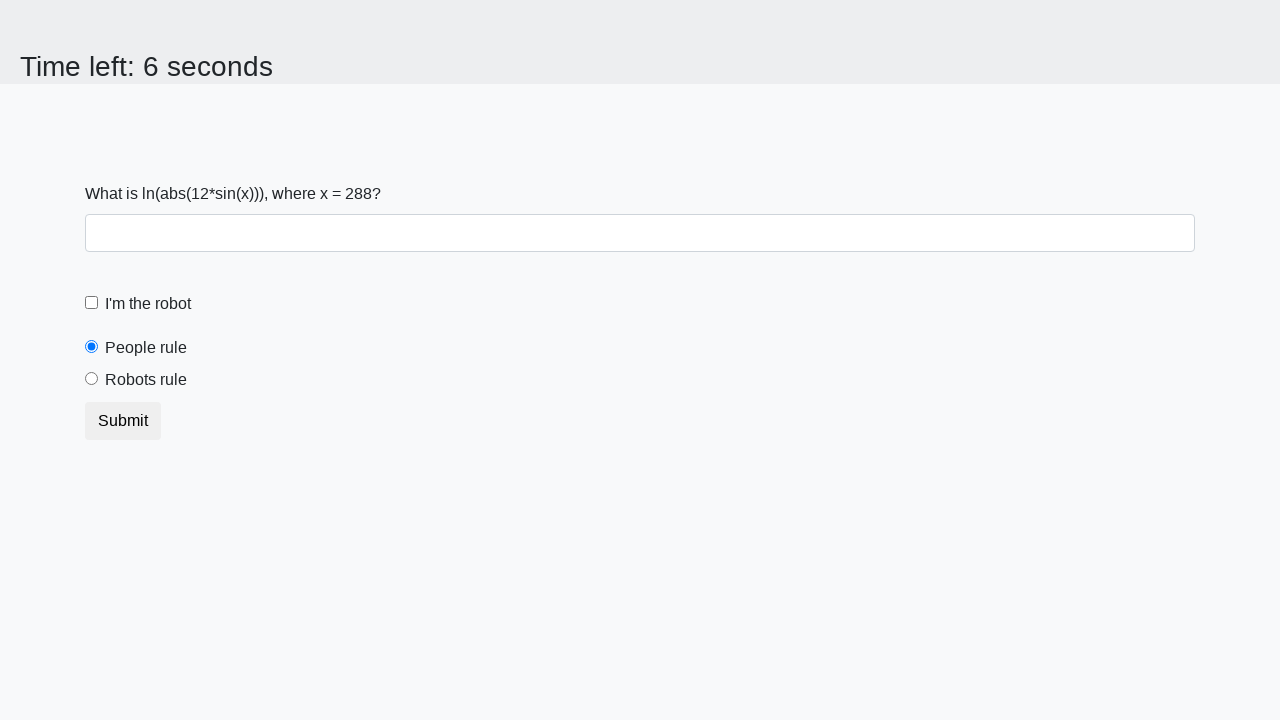

Read the x value from the page element
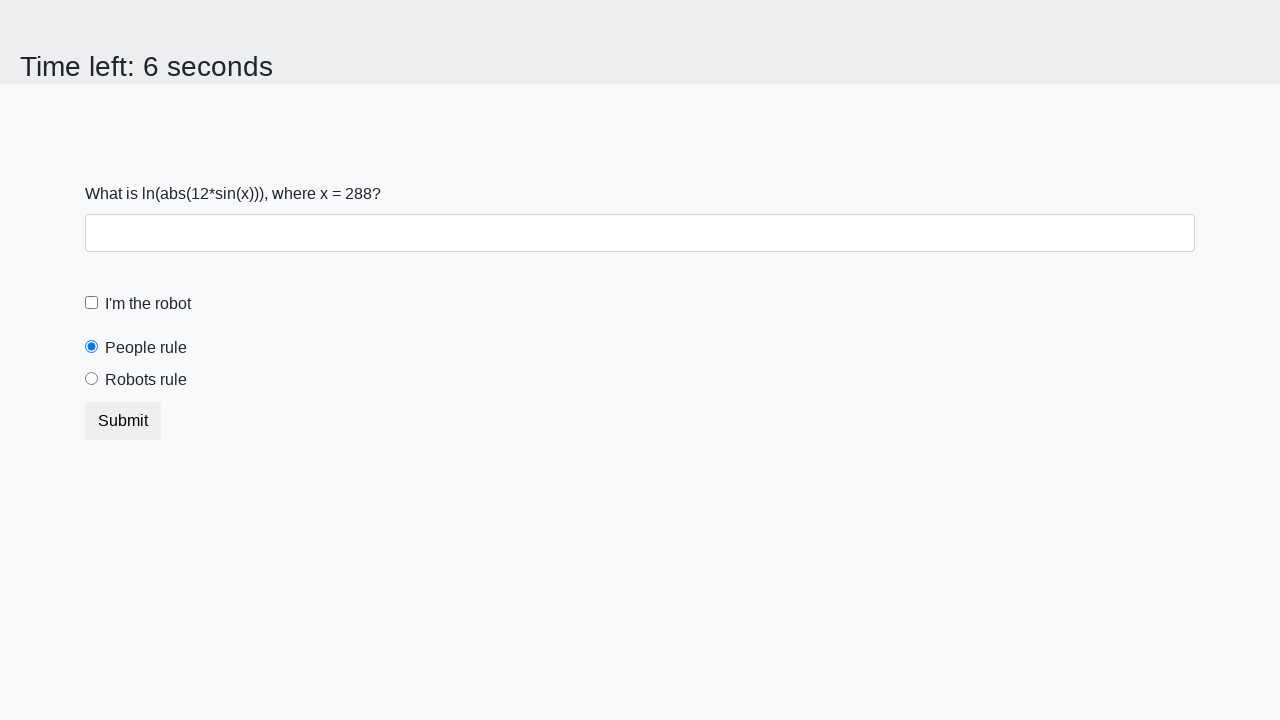

Calculated the answer using logarithmic formula: log(abs(12 * sin(x)))
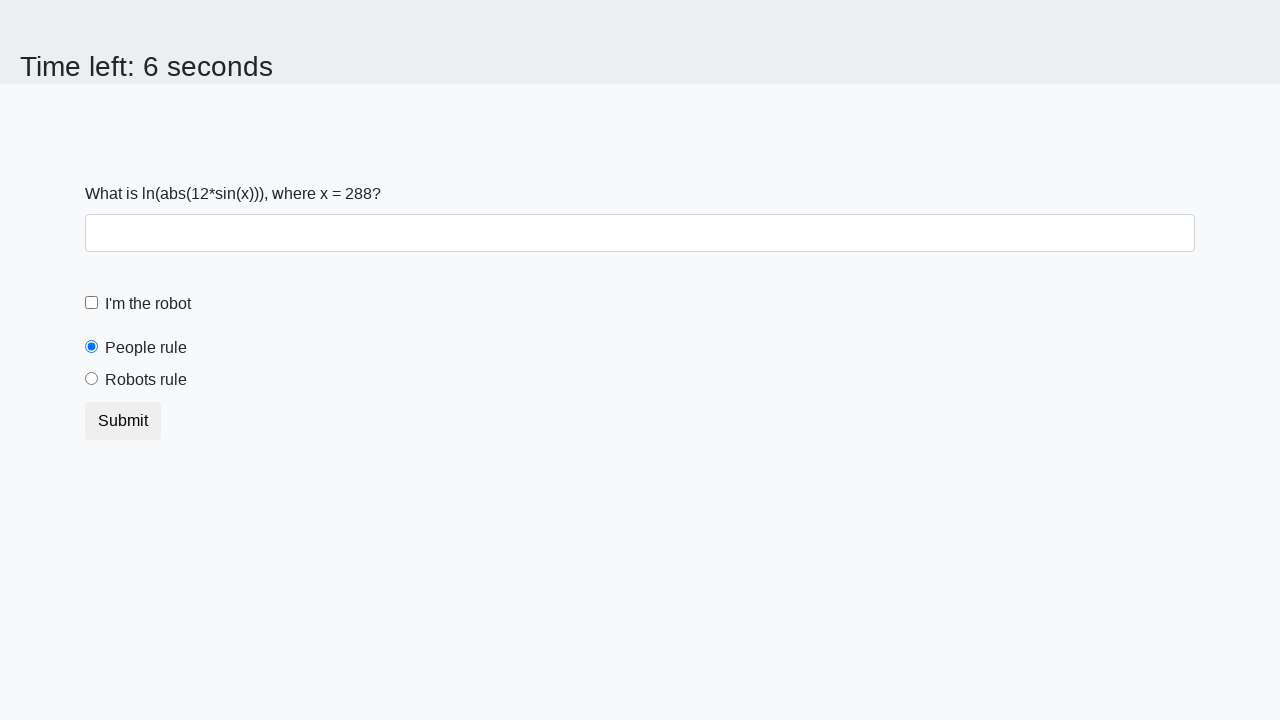

Filled the answer field with the calculated result on #answer
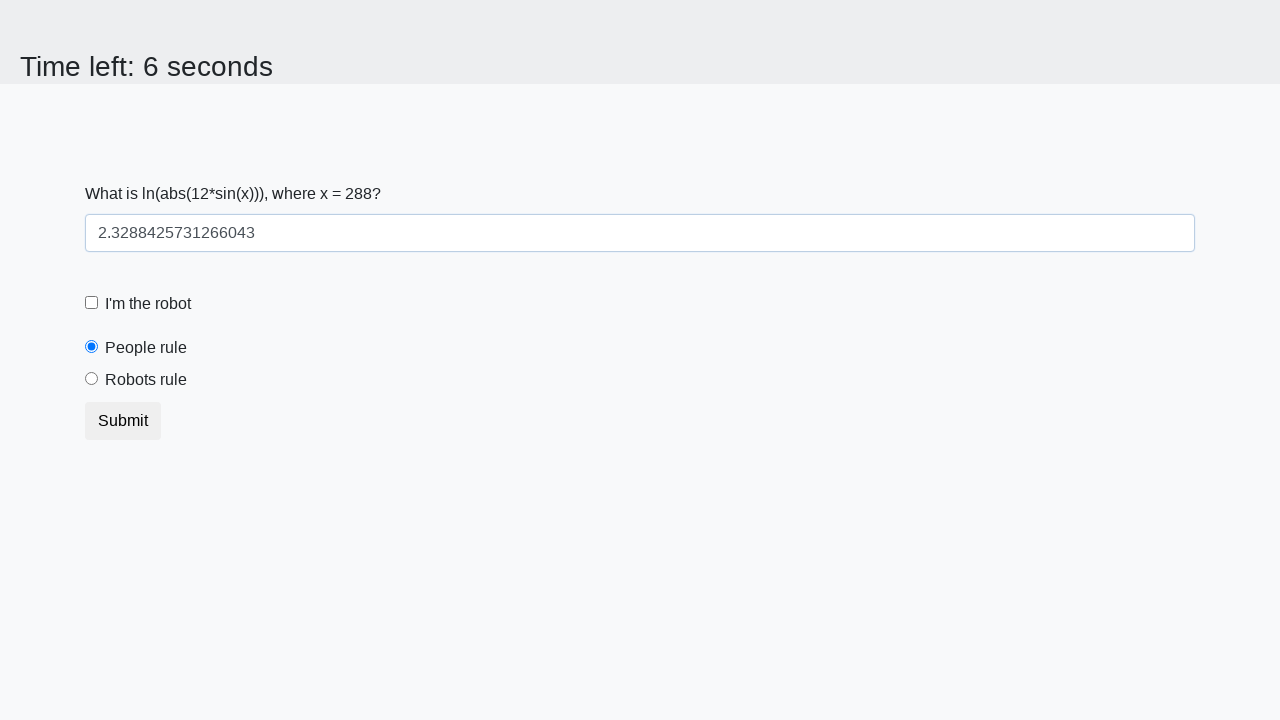

Checked the robot checkbox at (92, 303) on #robotCheckbox
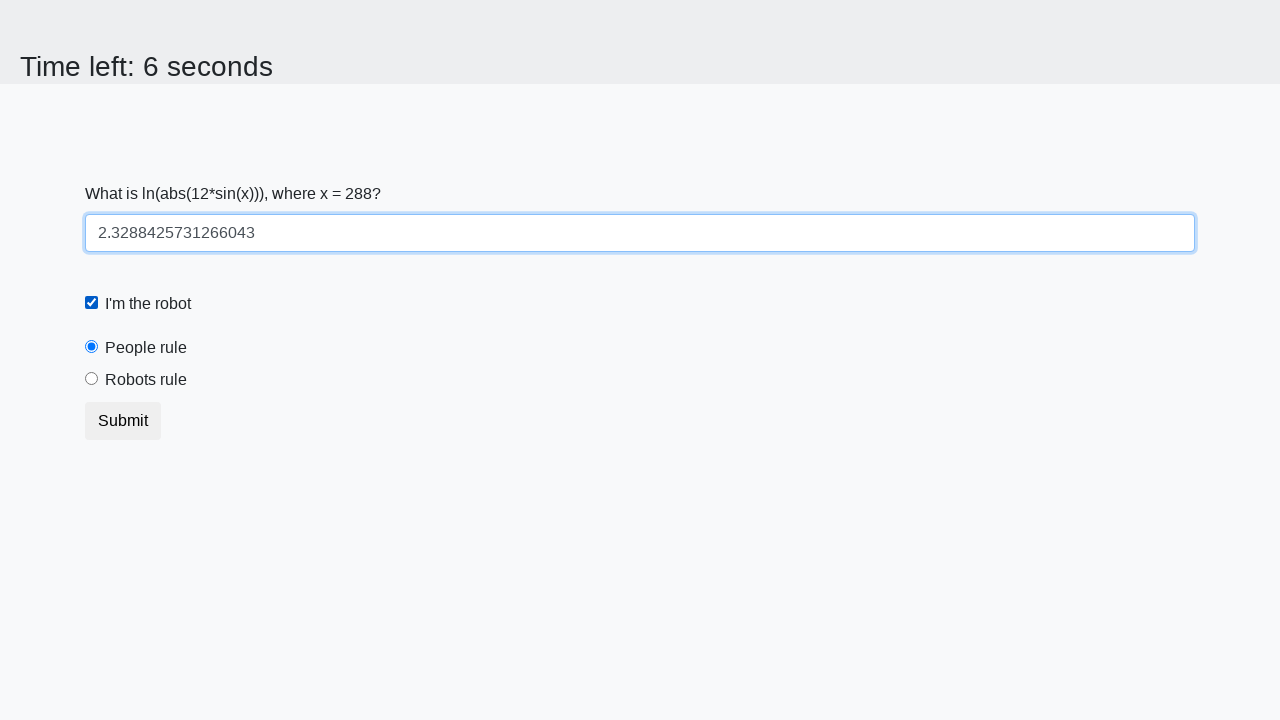

Checked the robots rule checkbox at (92, 379) on #robotsRule
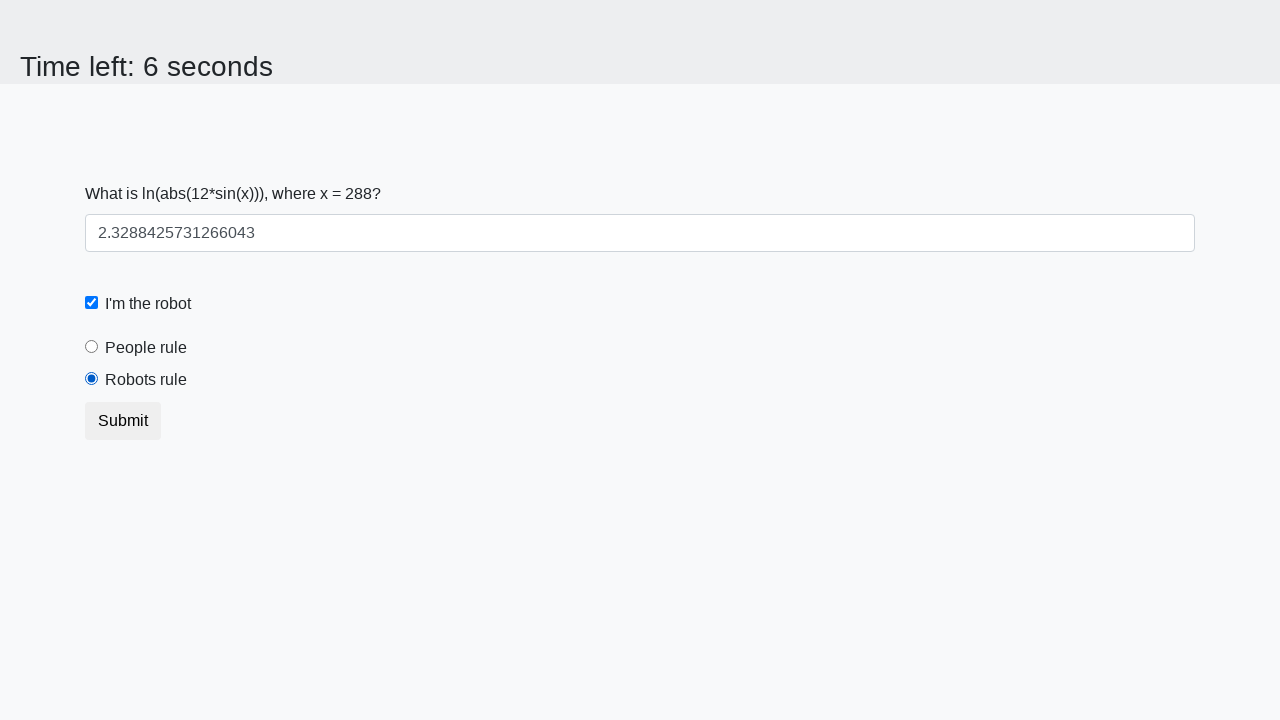

Submitted the math challenge form at (123, 421) on [type='submit']
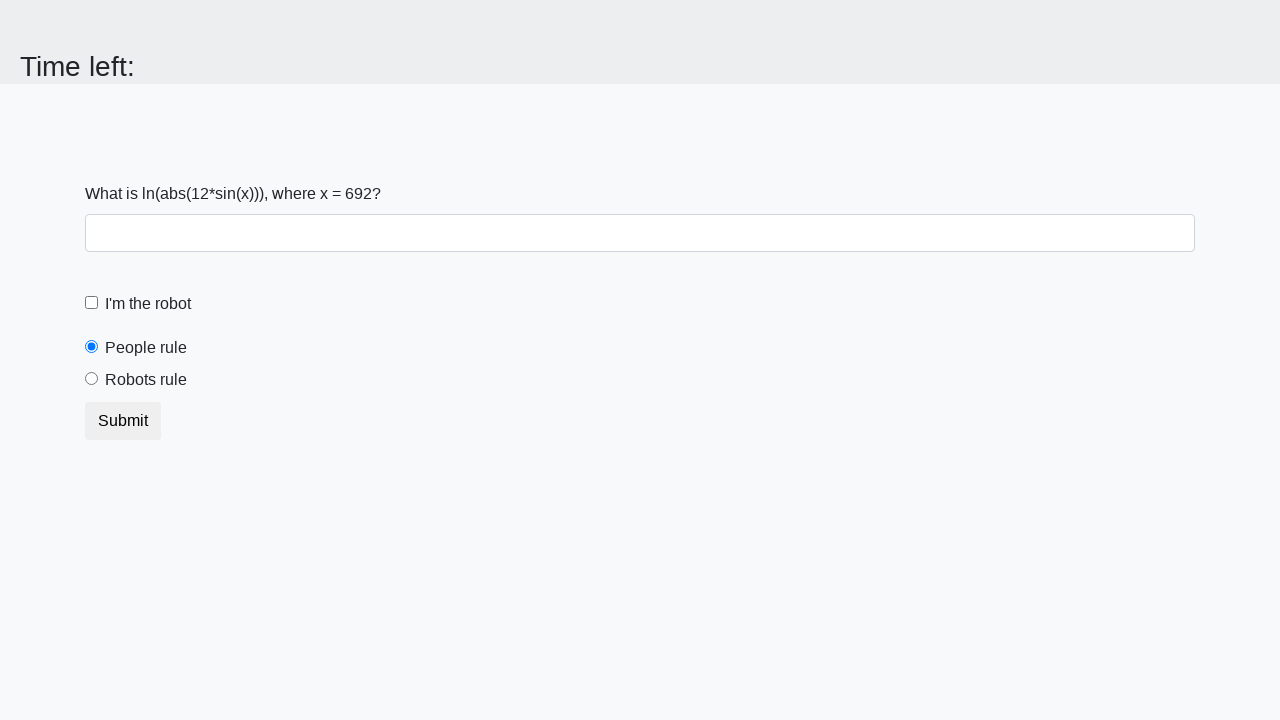

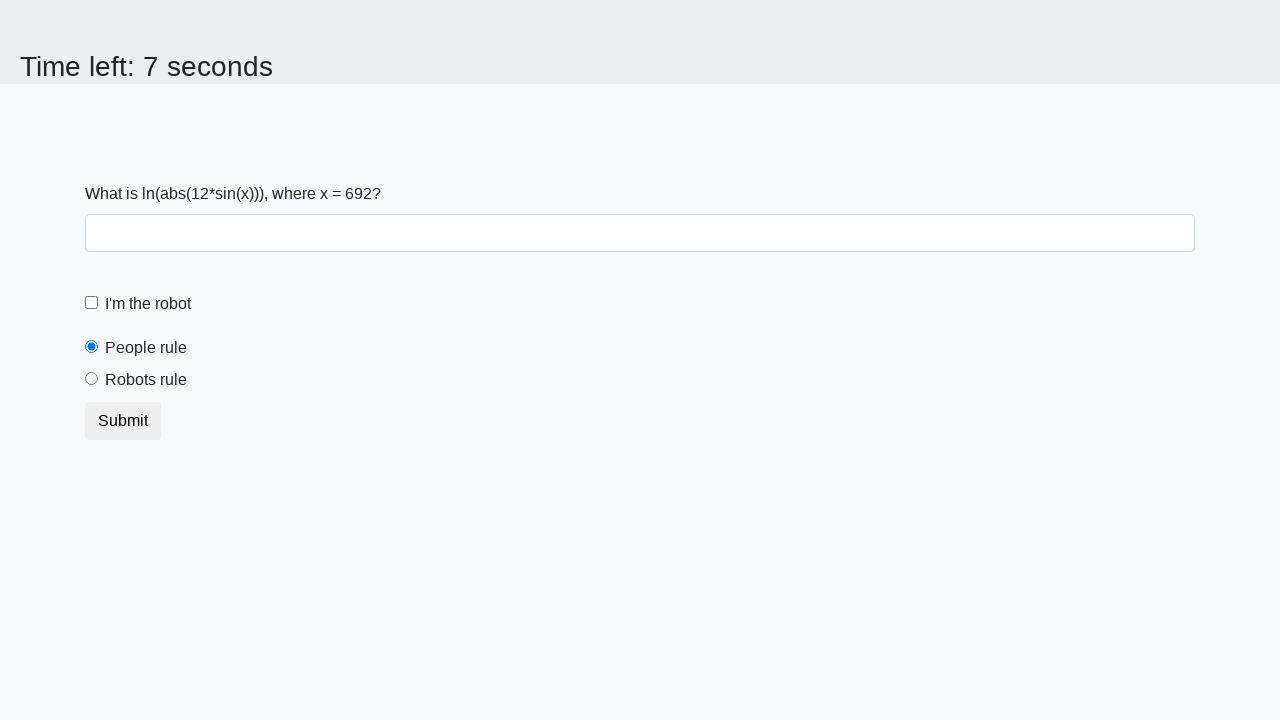